Tests dropdown selection functionality by selecting year, month, and day values using different selection methods (by index, by value, and by visible text)

Starting URL: https://testcenter.techproeducation.com/index.php?page=dropdown

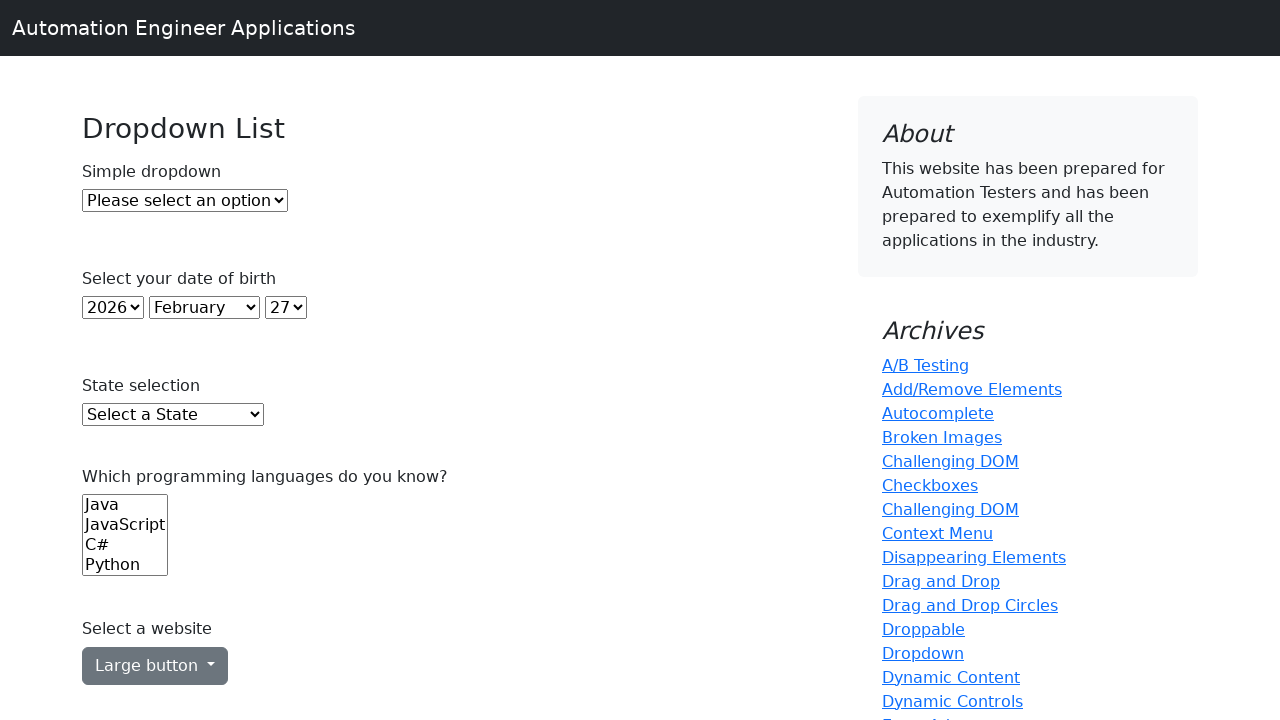

Selected year dropdown by index 5 (6th option) on select#year
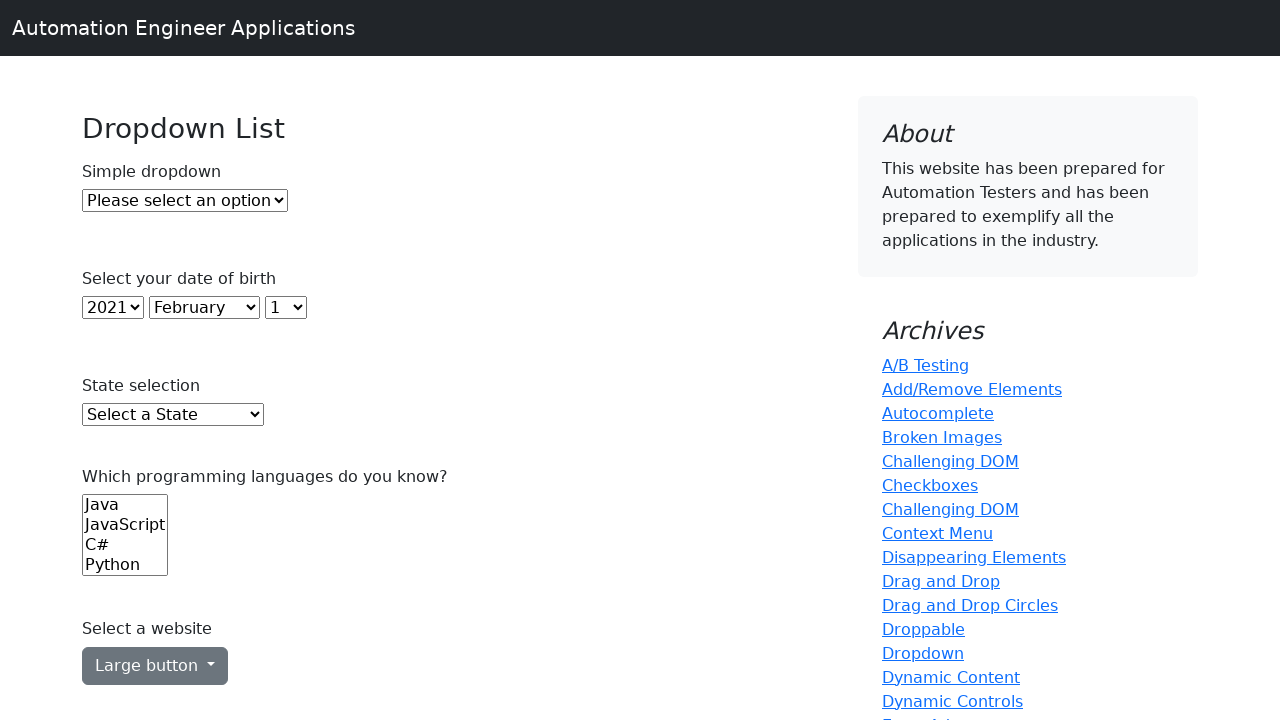

Selected month dropdown with value '6' on select#month
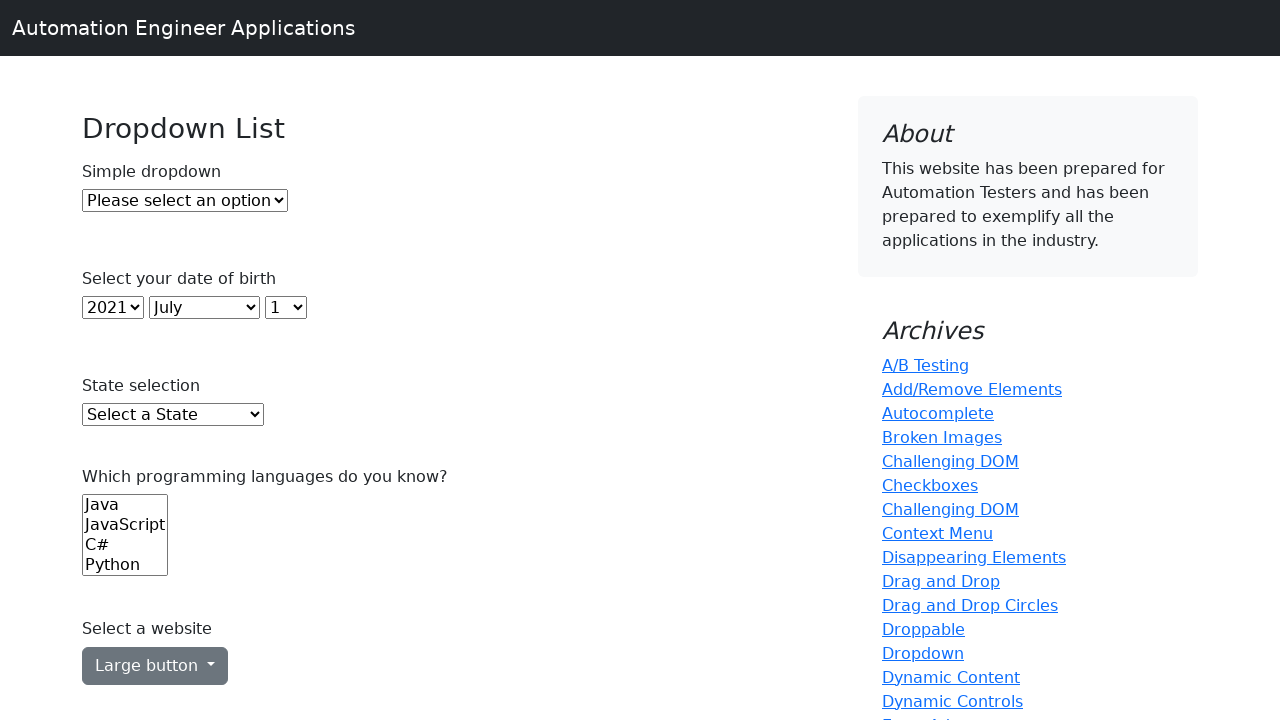

Selected day dropdown with visible text '7' on select#day
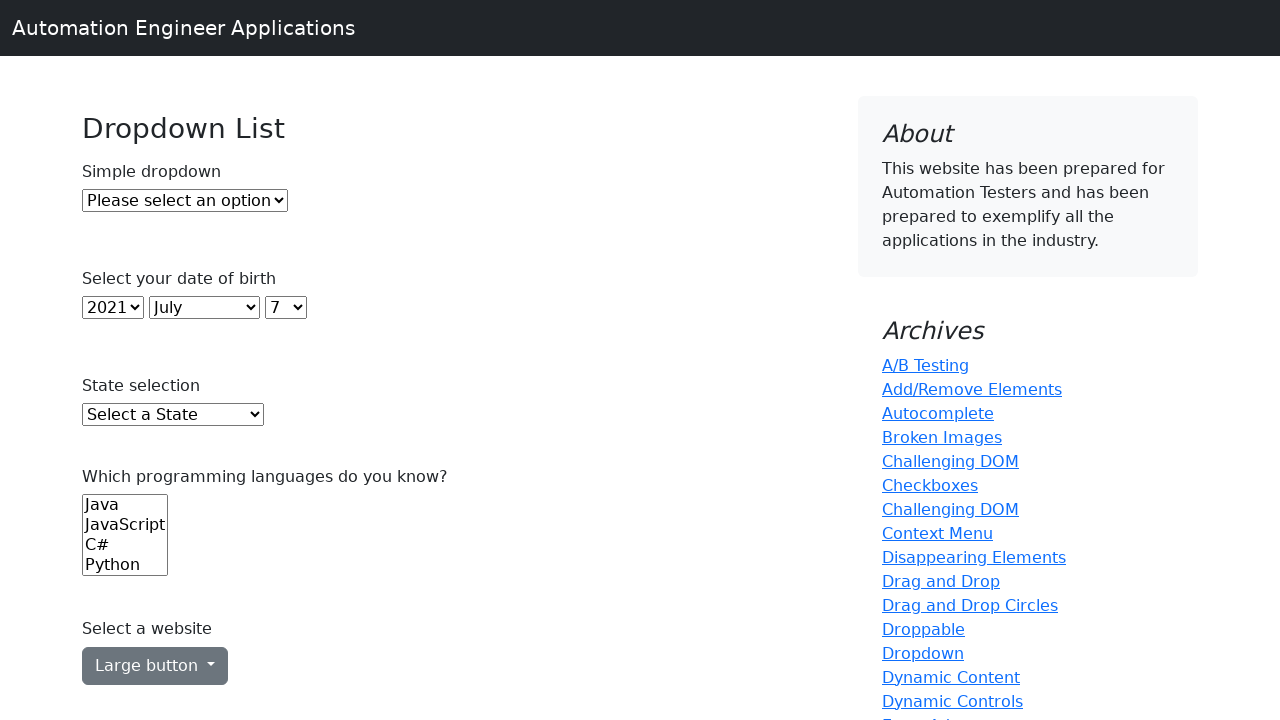

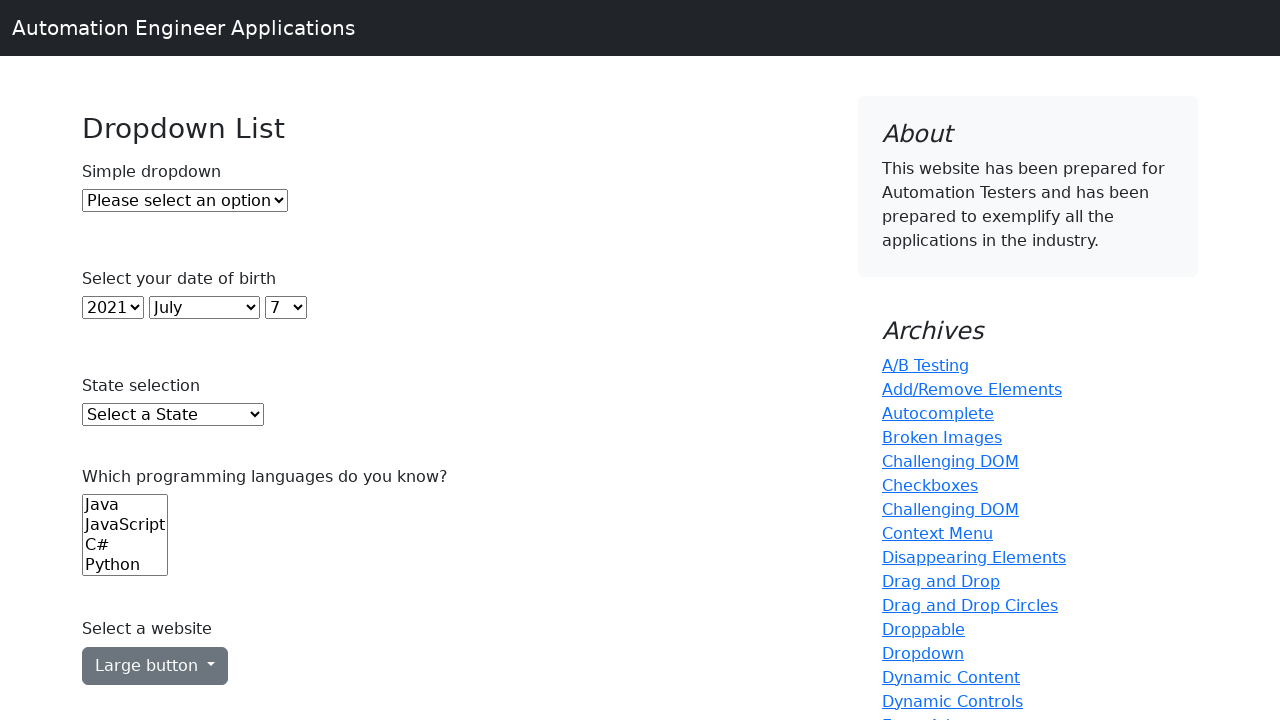